Navigates to the omayo test website and verifies that a link containing "Open" text exists on the page

Starting URL: http://omayo.blogspot.com/

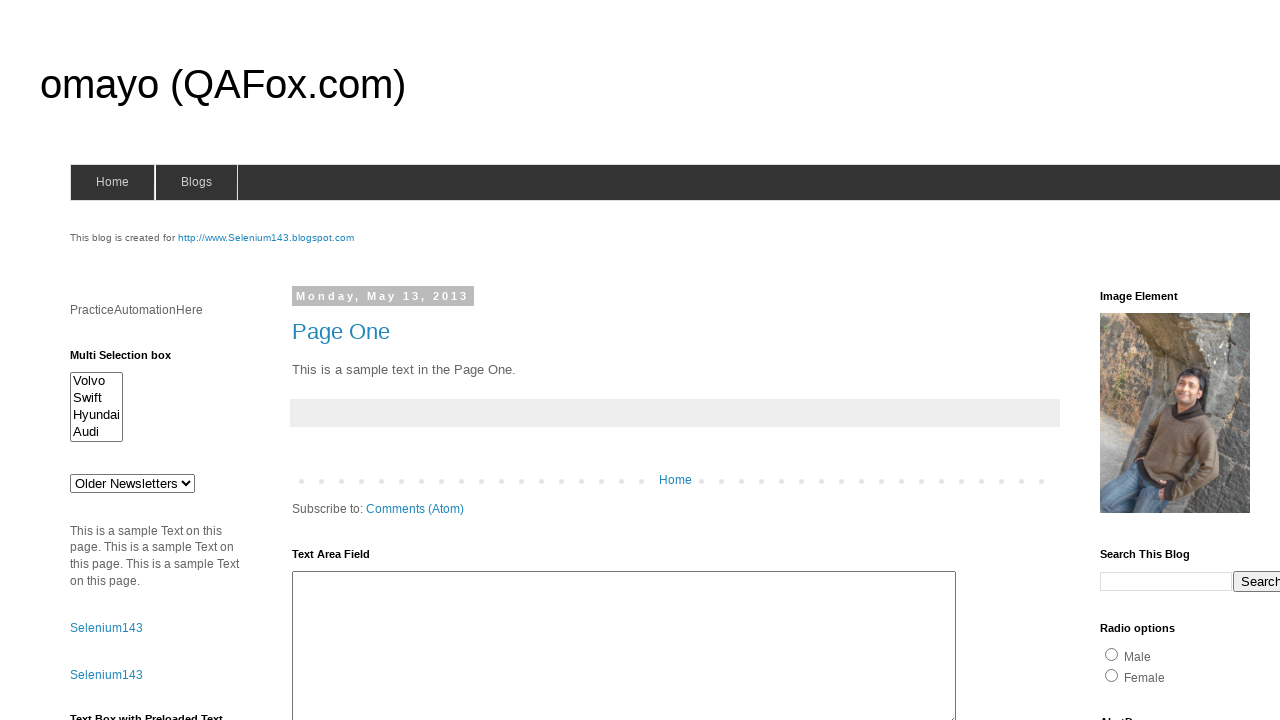

Navigated to omayo test website
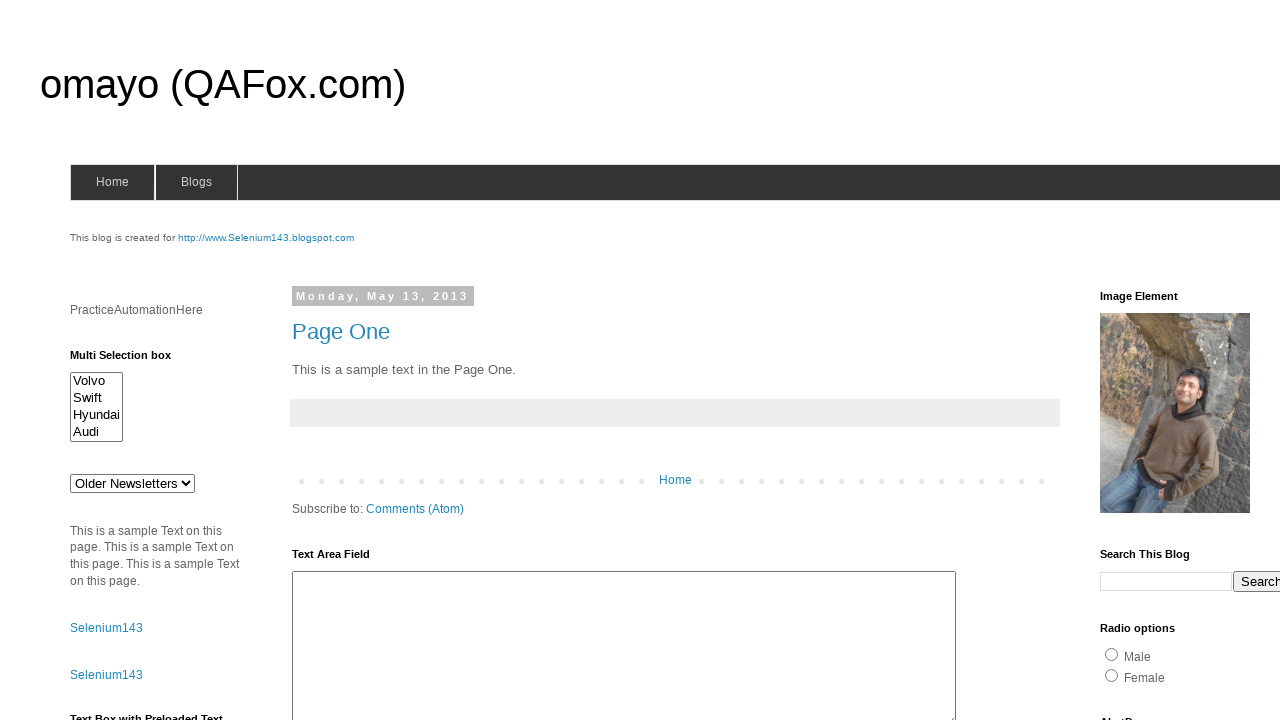

Waited for and verified link containing 'Open' text exists on the page
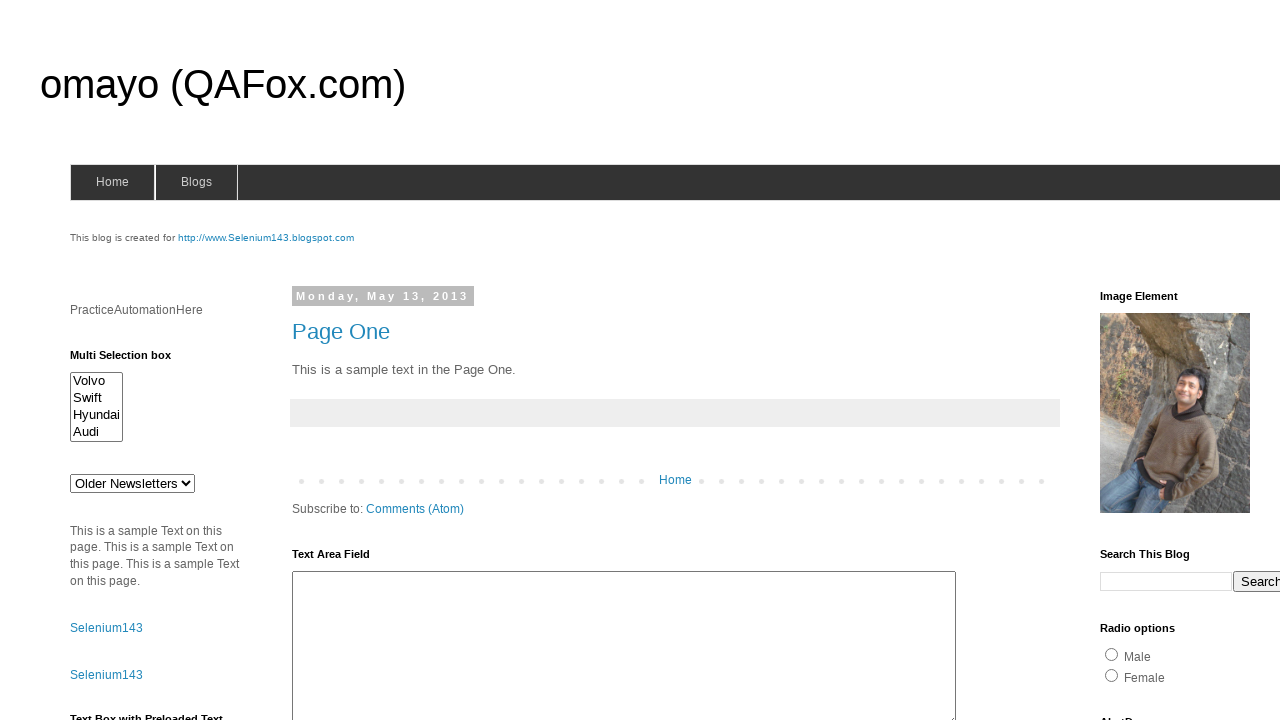

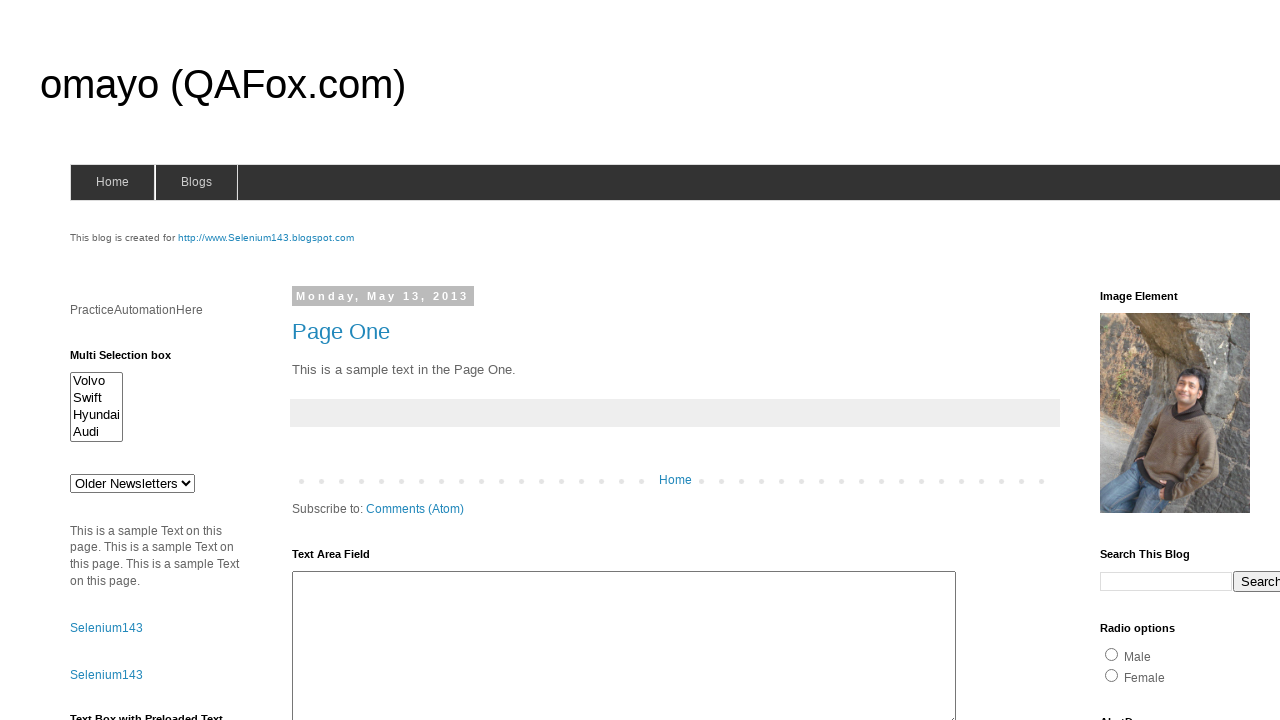